Tests adding a negative number to a positive number (-2 + 1 = -1)

Starting URL: https://testsheepnz.github.io/BasicCalculator.html

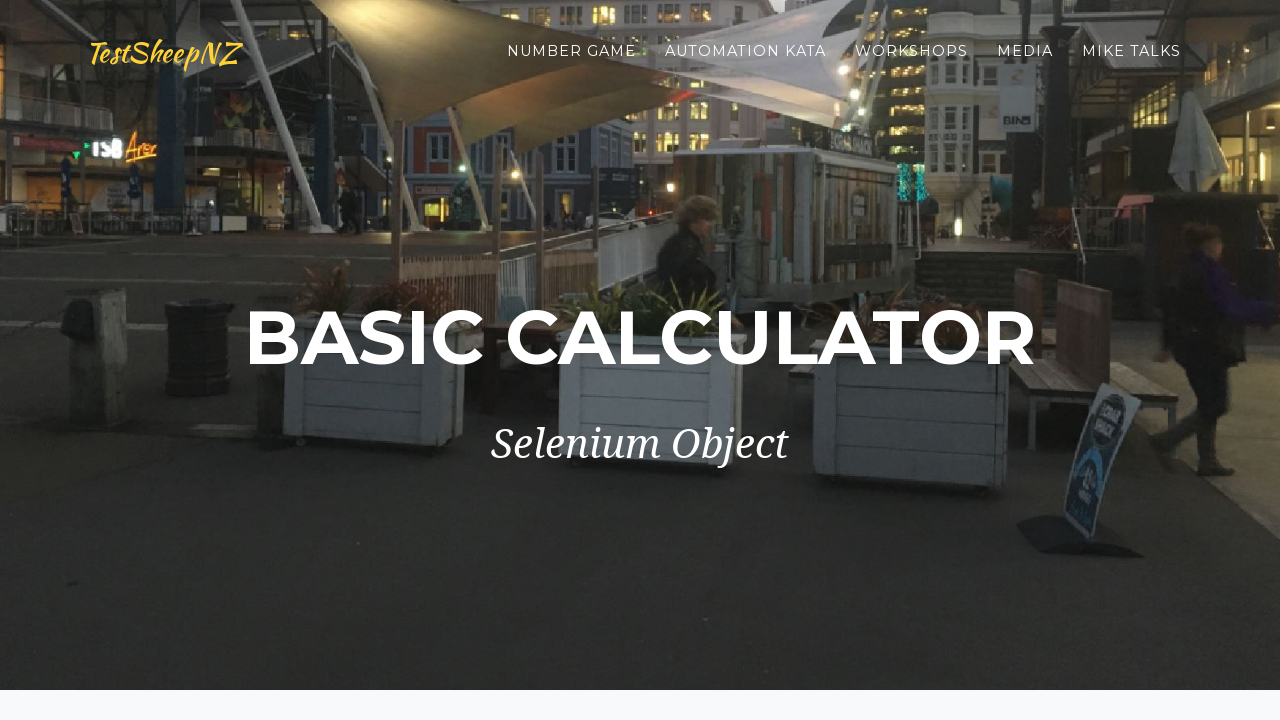

Entered -2 in the first number field on #number1Field
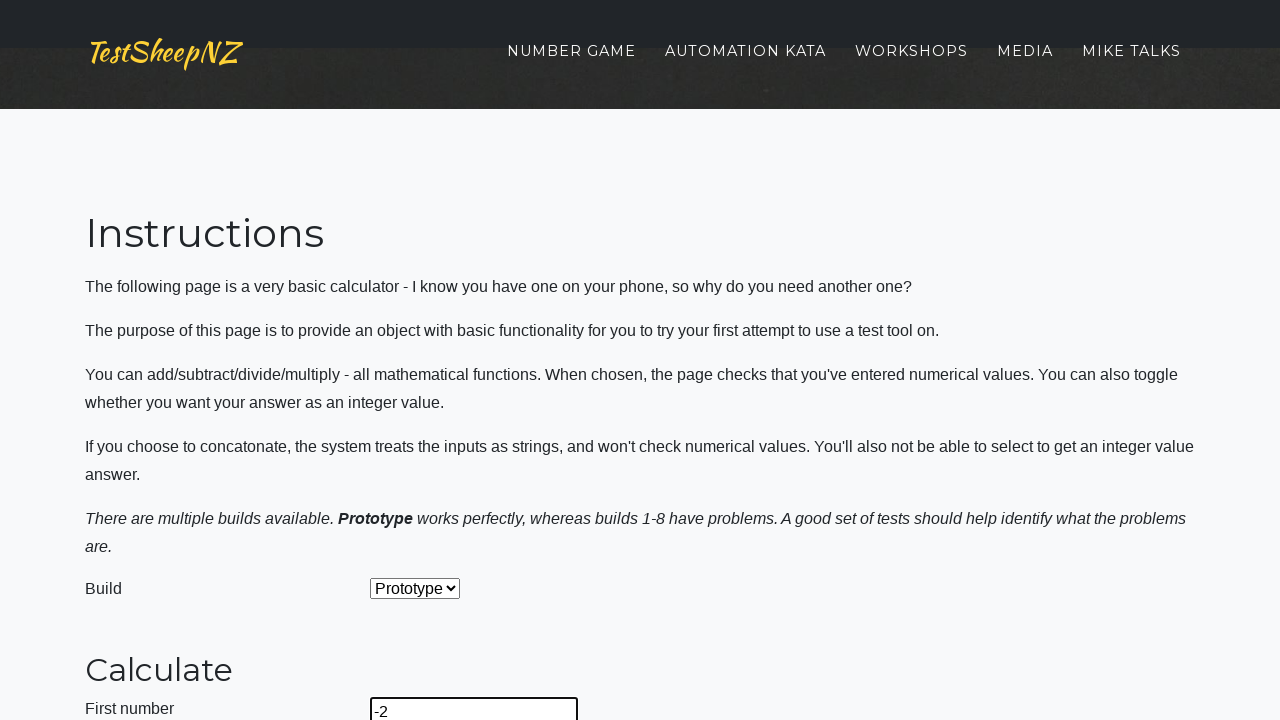

Entered 1 in the second number field on #number2Field
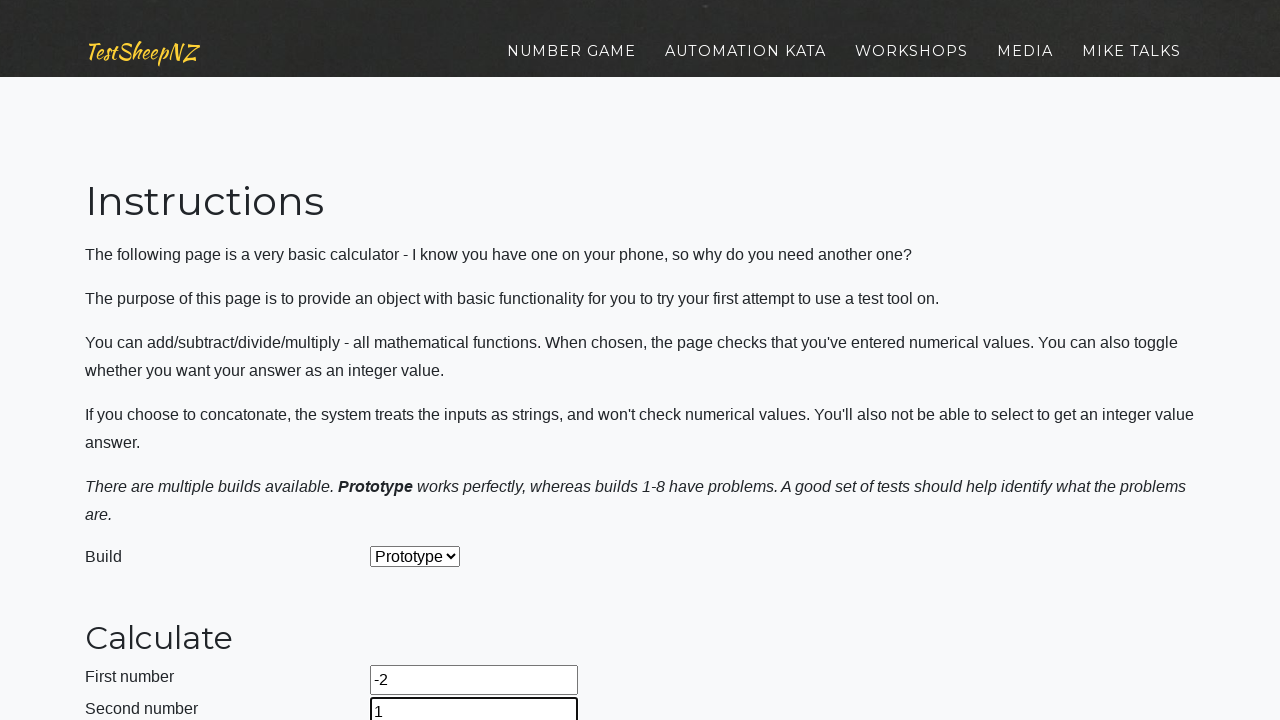

Selected Add operation from dropdown on #selectOperationDropdown
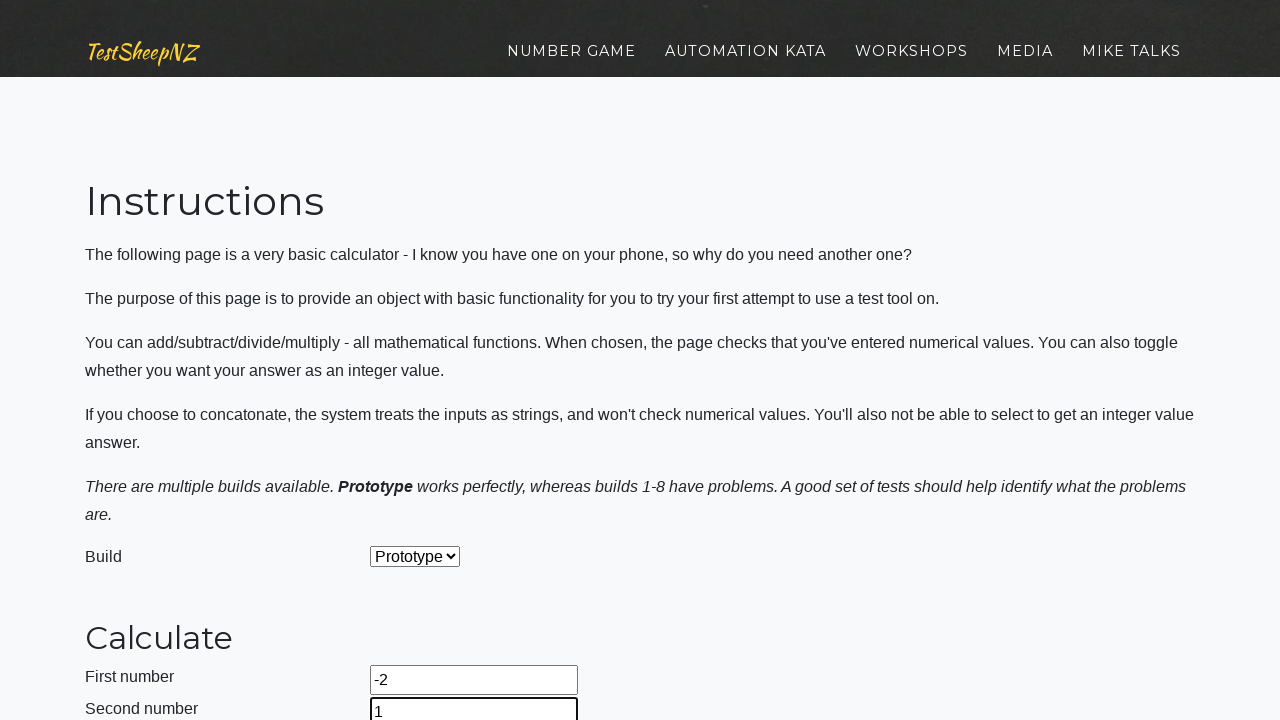

Clicked calculate button at (422, 361) on #calculateButton
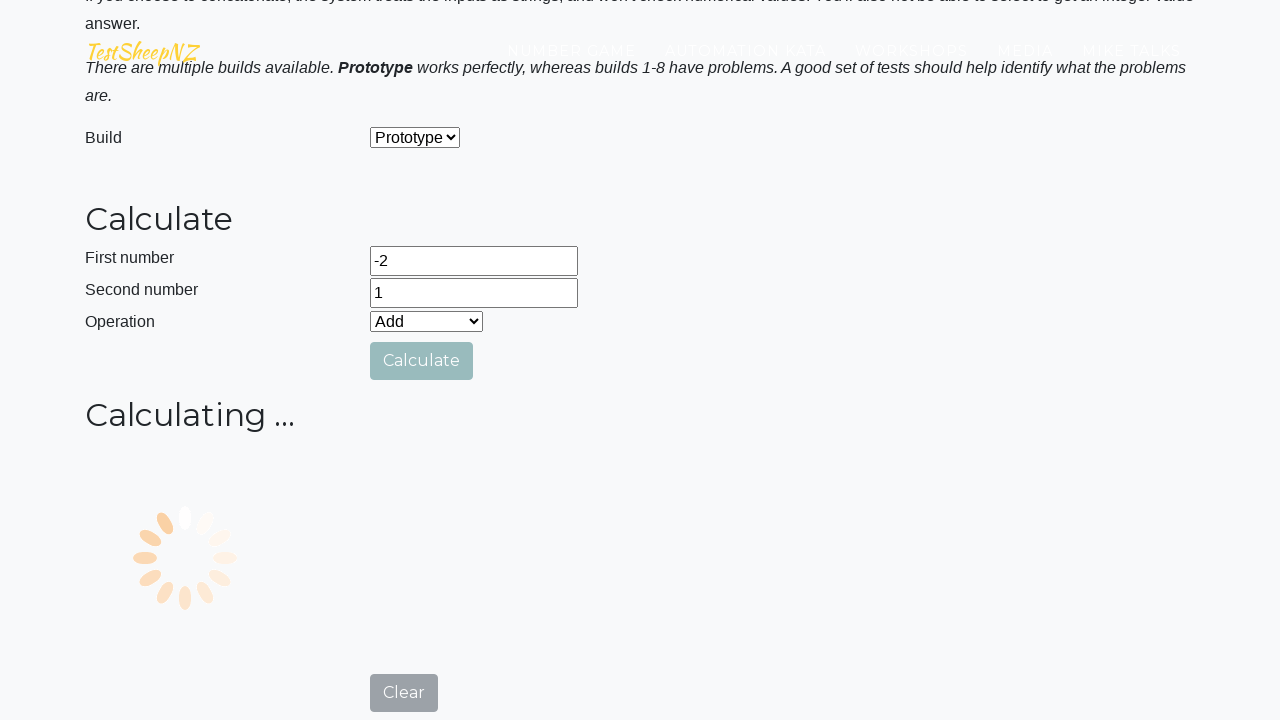

Verified that the answer field displays -1 (correct result of -2 + 1)
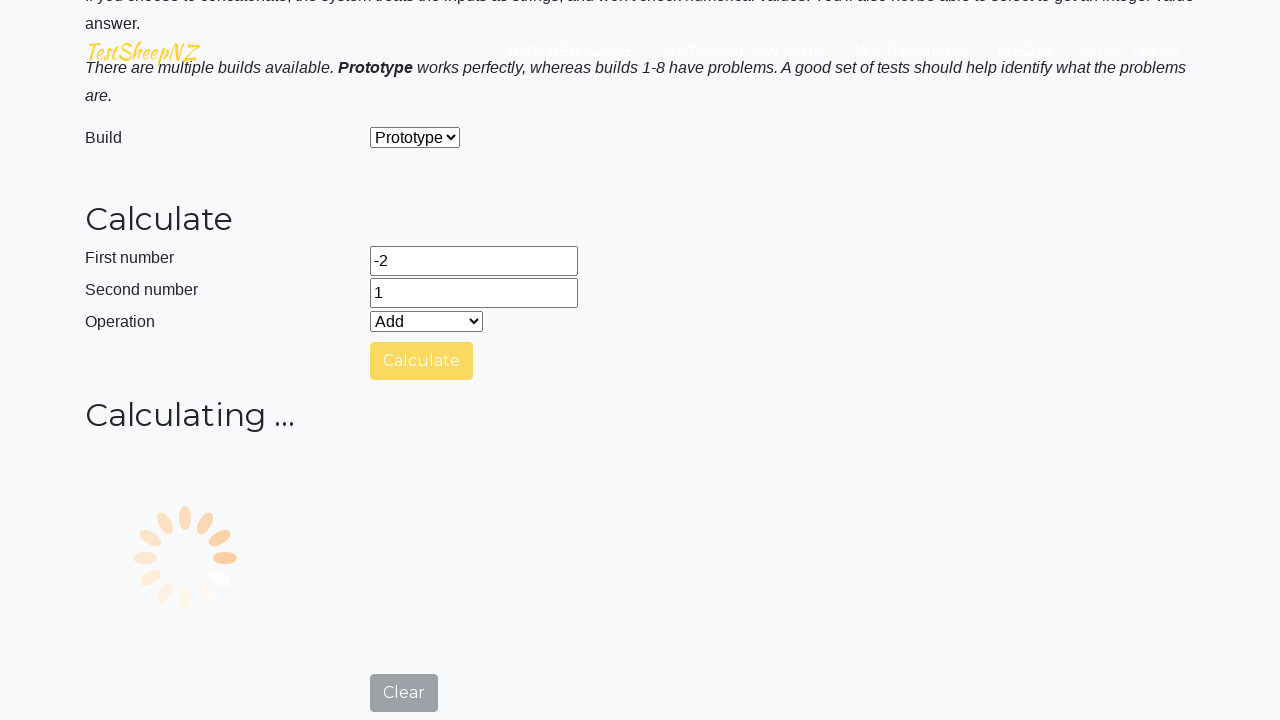

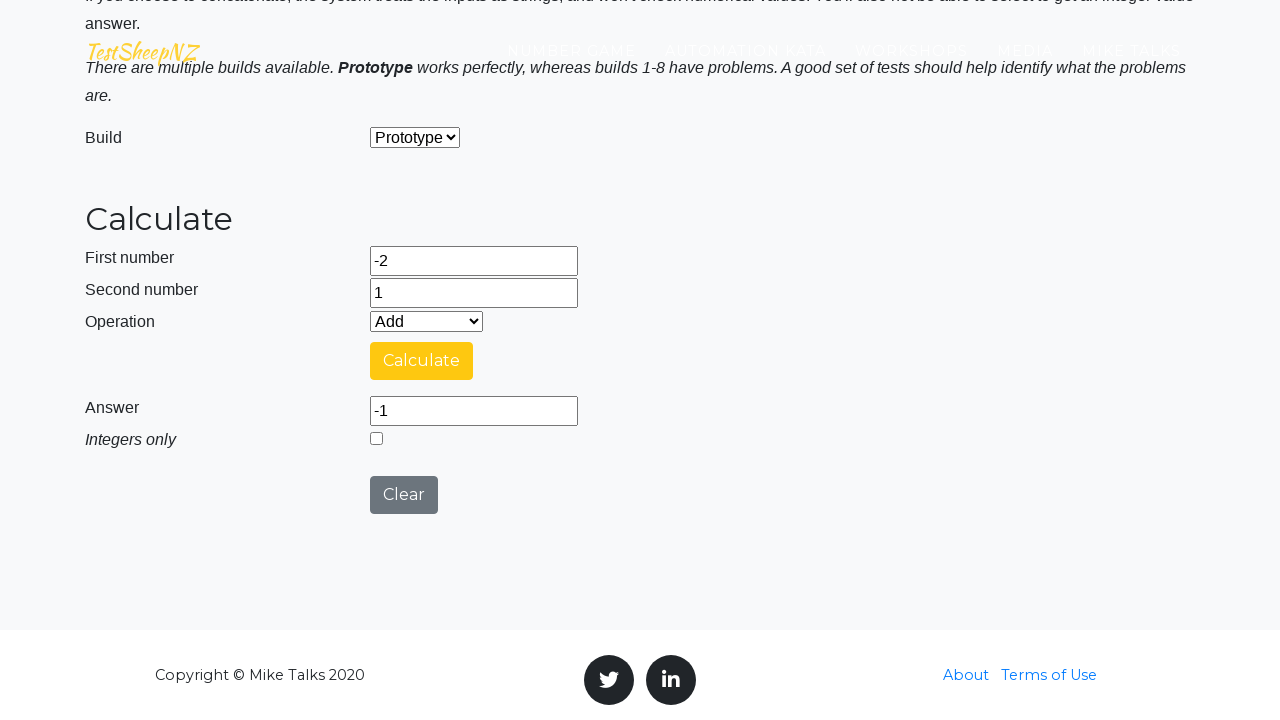